Tests dynamic loading by navigating to Example 1, clicking the start button, and waiting for the finish element to be present in the DOM.

Starting URL: https://the-internet.herokuapp.com

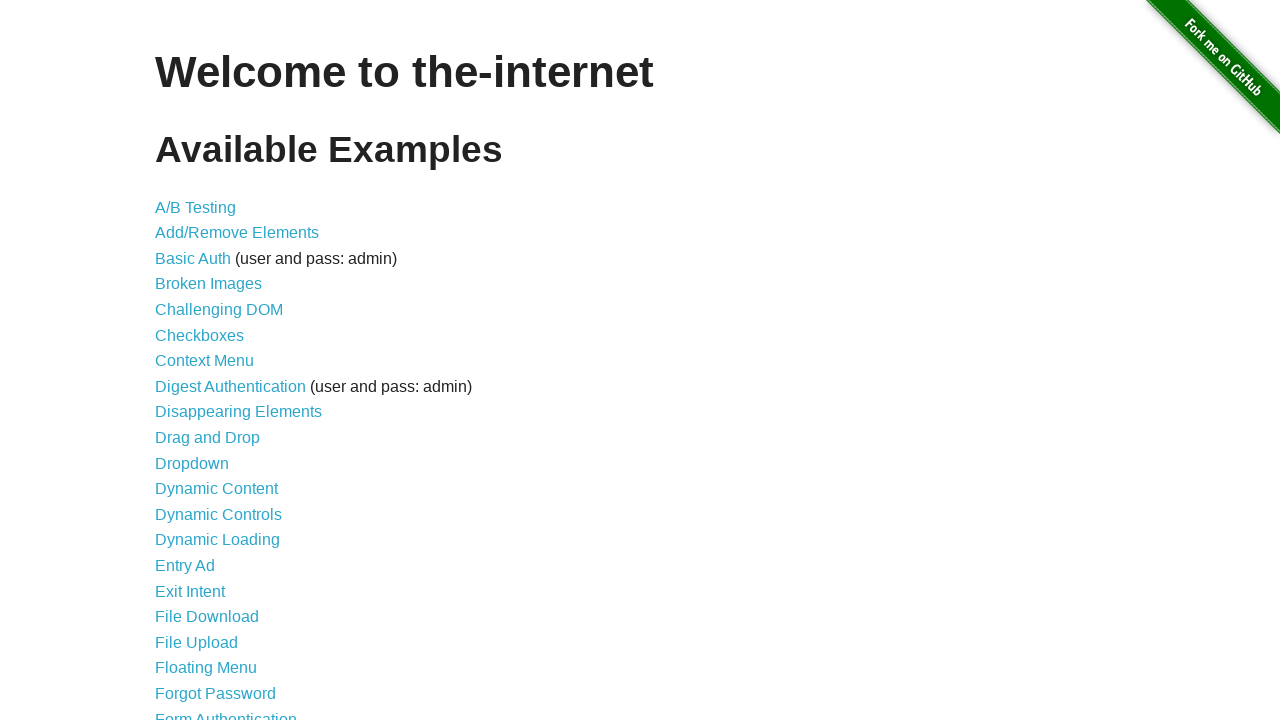

Clicked on Dynamic Loading link at (218, 540) on text=Dynamic Loading
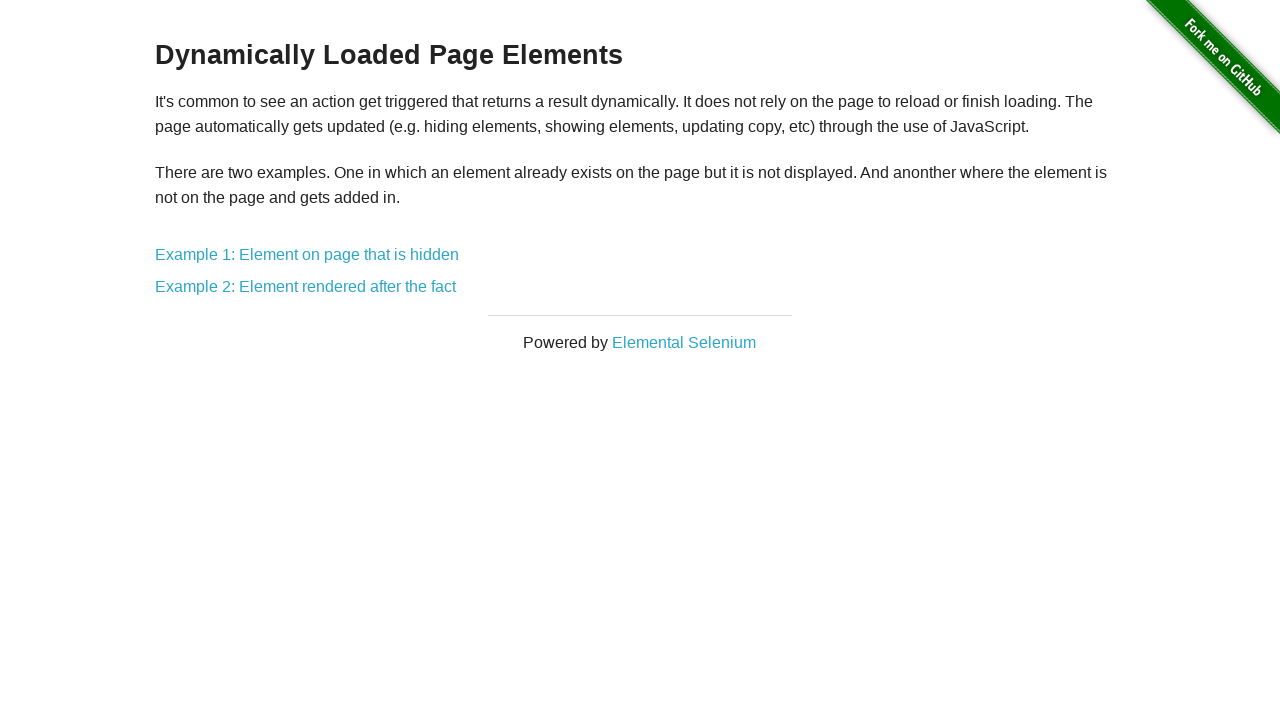

Clicked on Example 1 link at (307, 255) on text=Example 1:
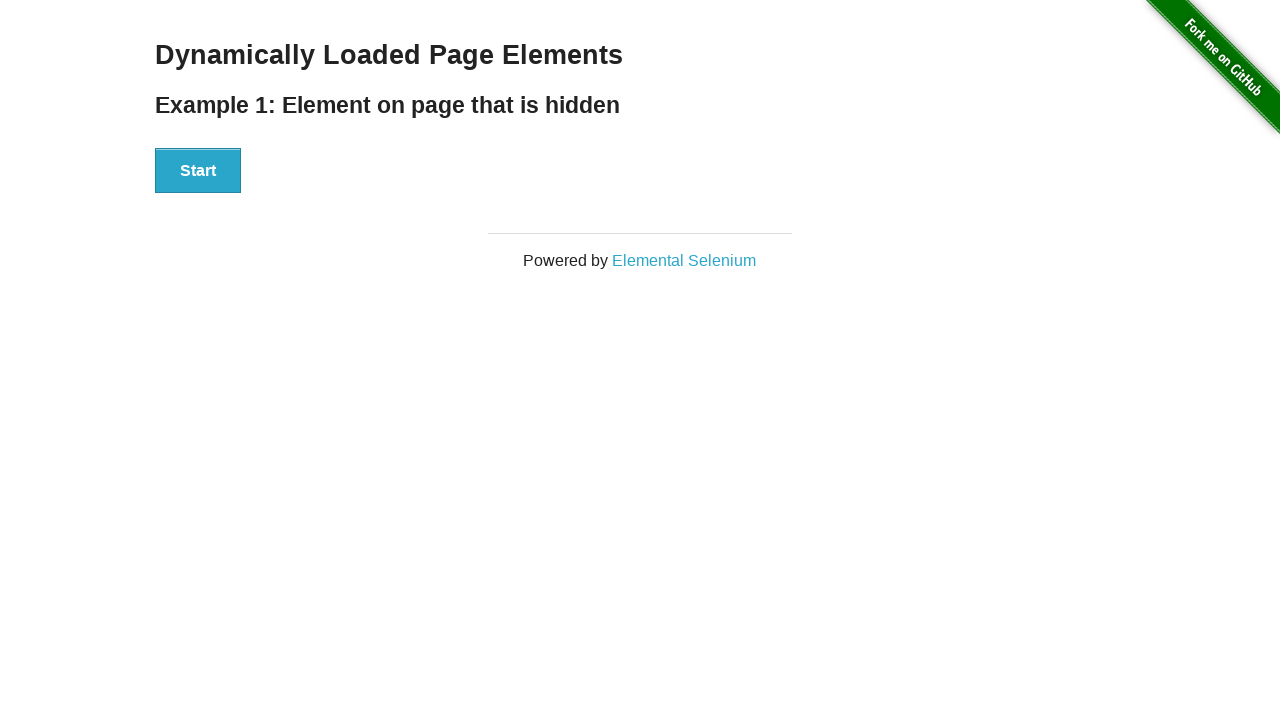

Clicked the Start button at (198, 171) on button
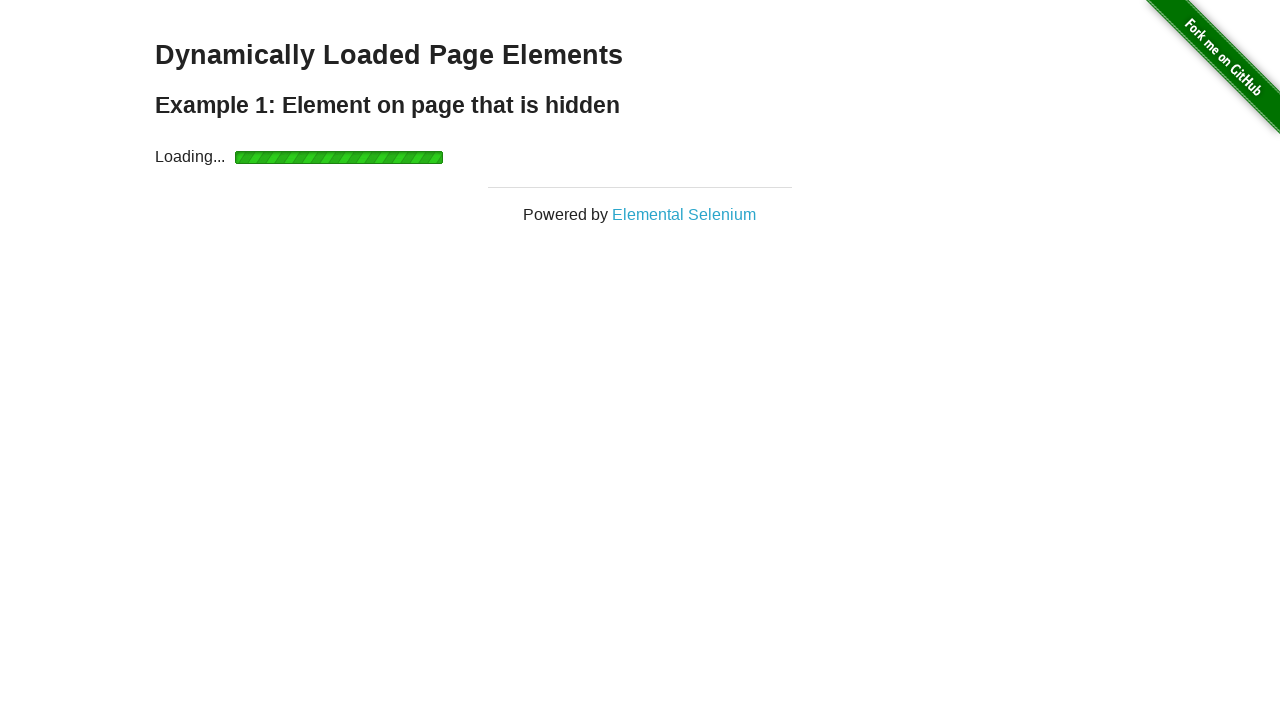

Waited for finish element to be present in DOM
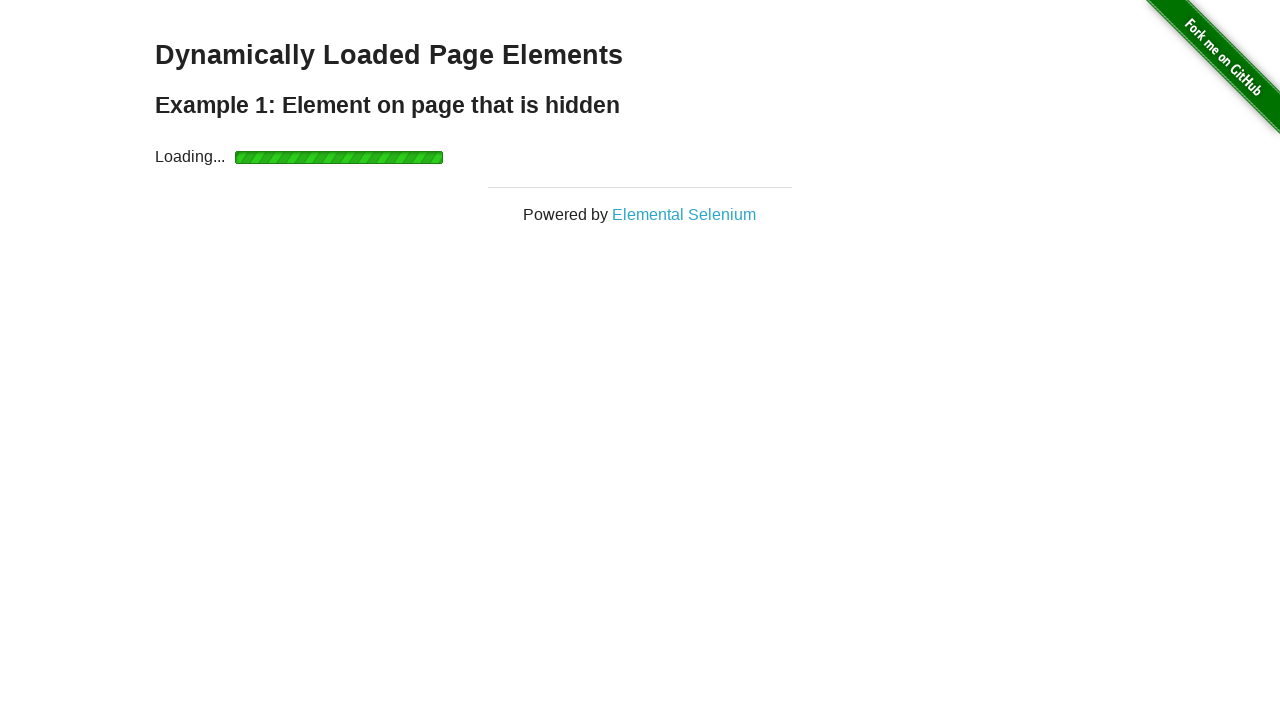

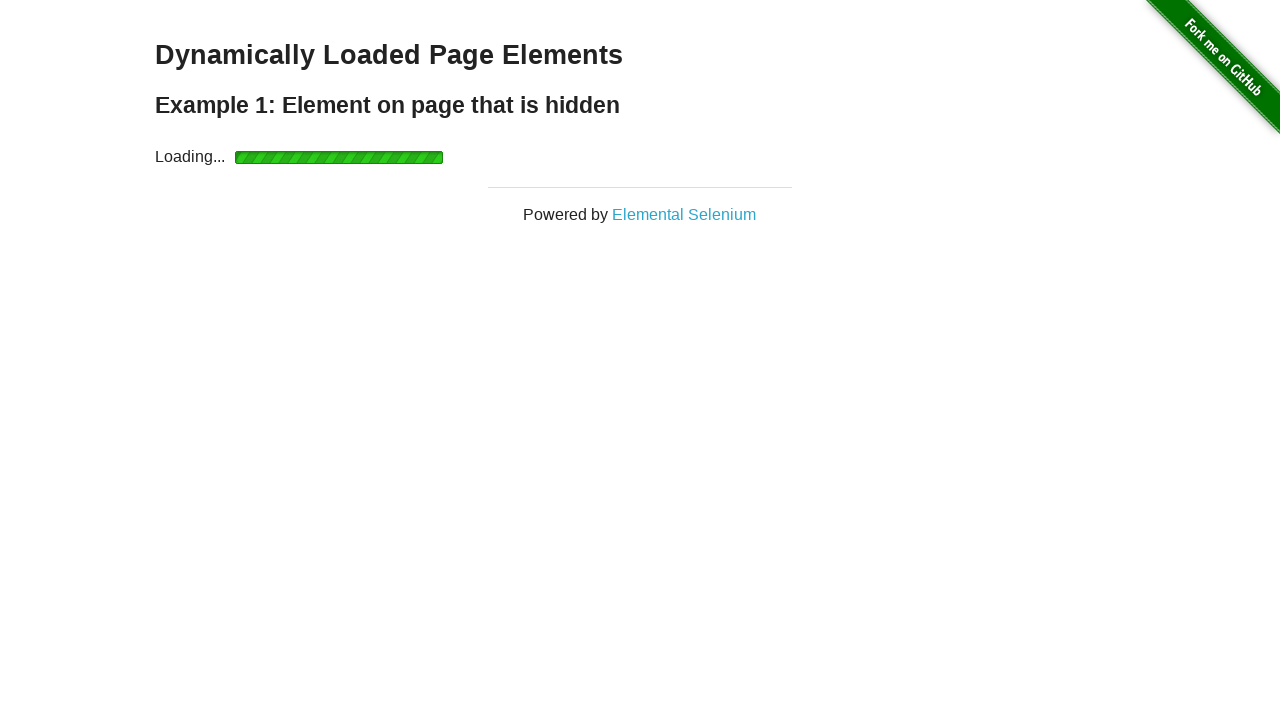